Tests drag and drop using click-hold and release on target element

Starting URL: http://sahitest.com/demo/dragDropMooTools.htm

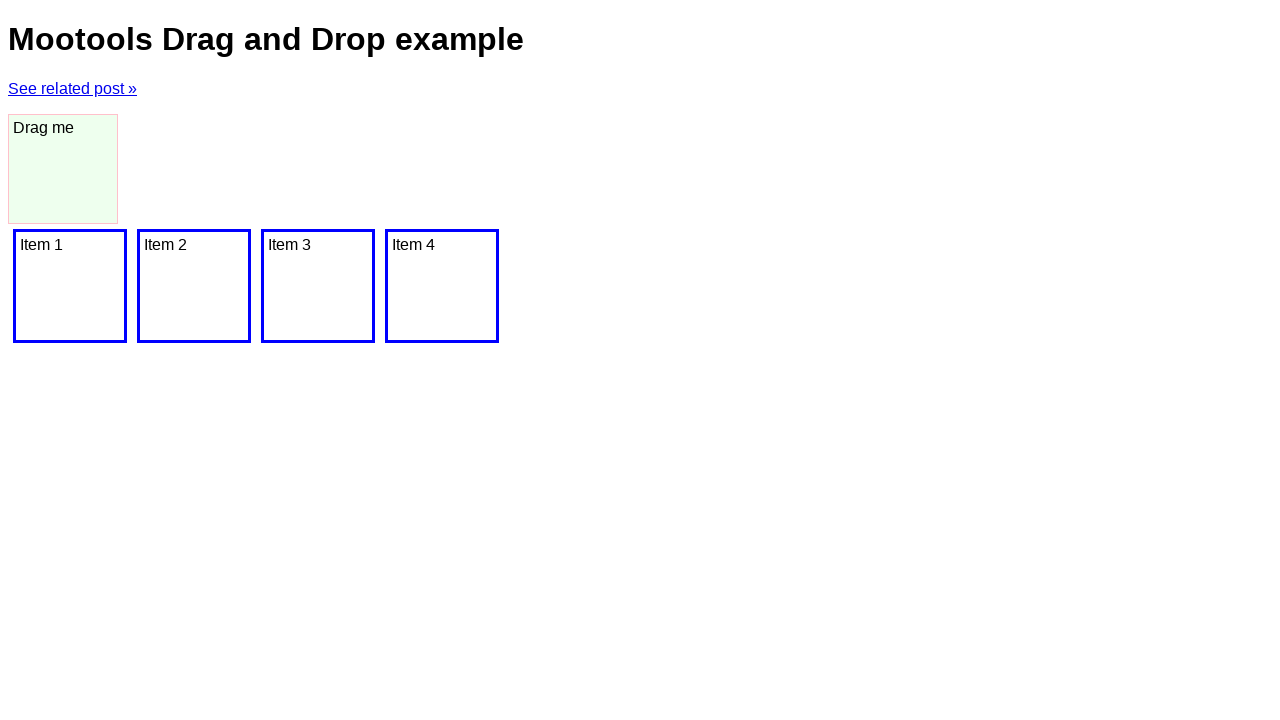

Waited for draggable element '#dragger' to be available
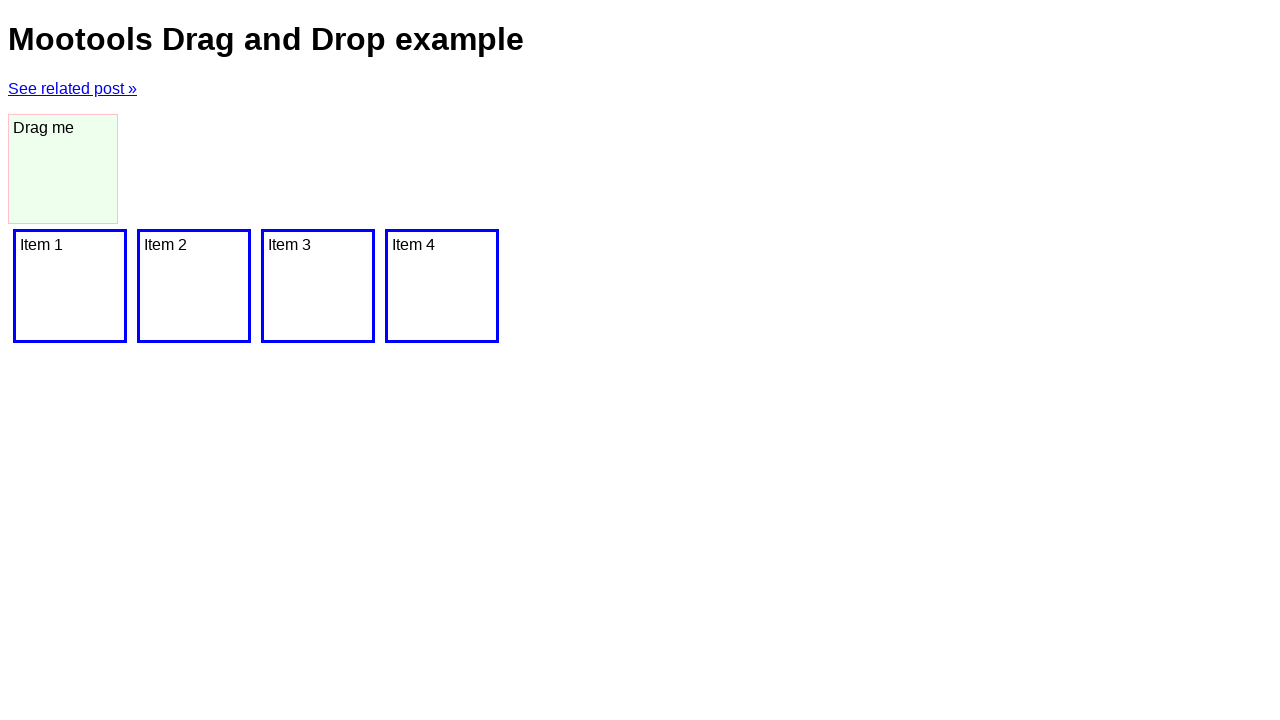

Located draggable element '#dragger'
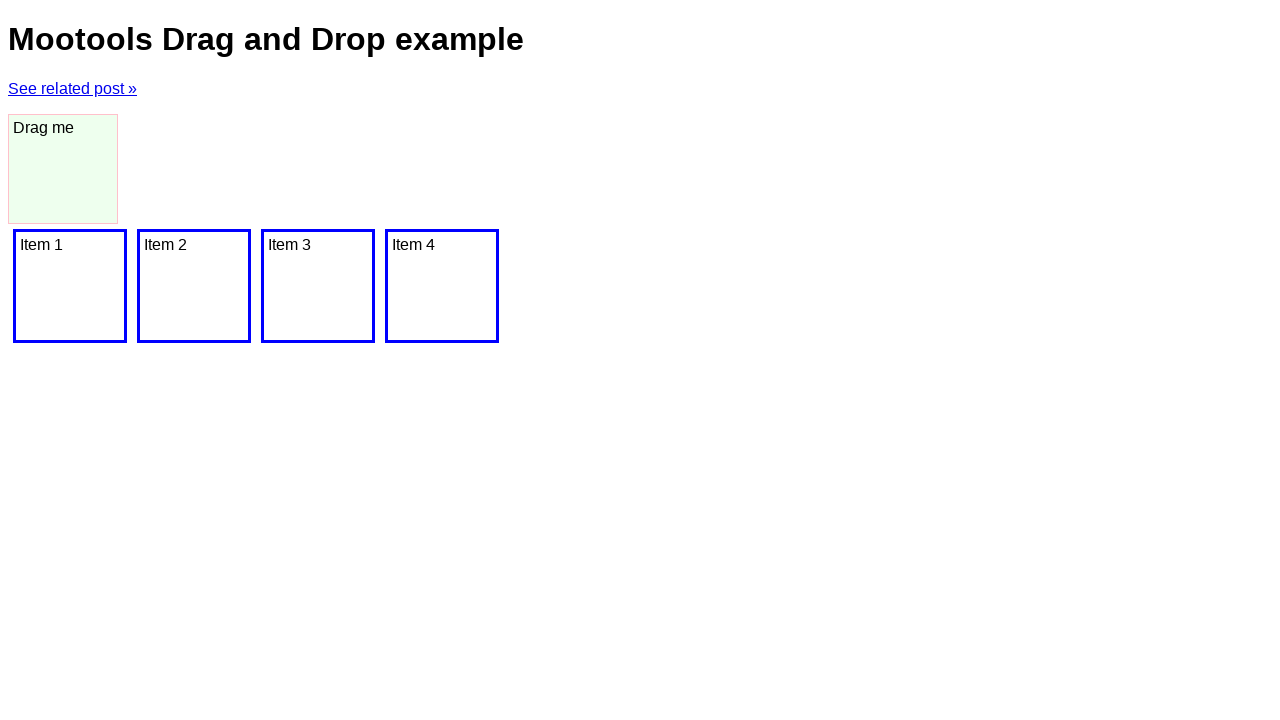

Located drop target element '/html/body/div[4]'
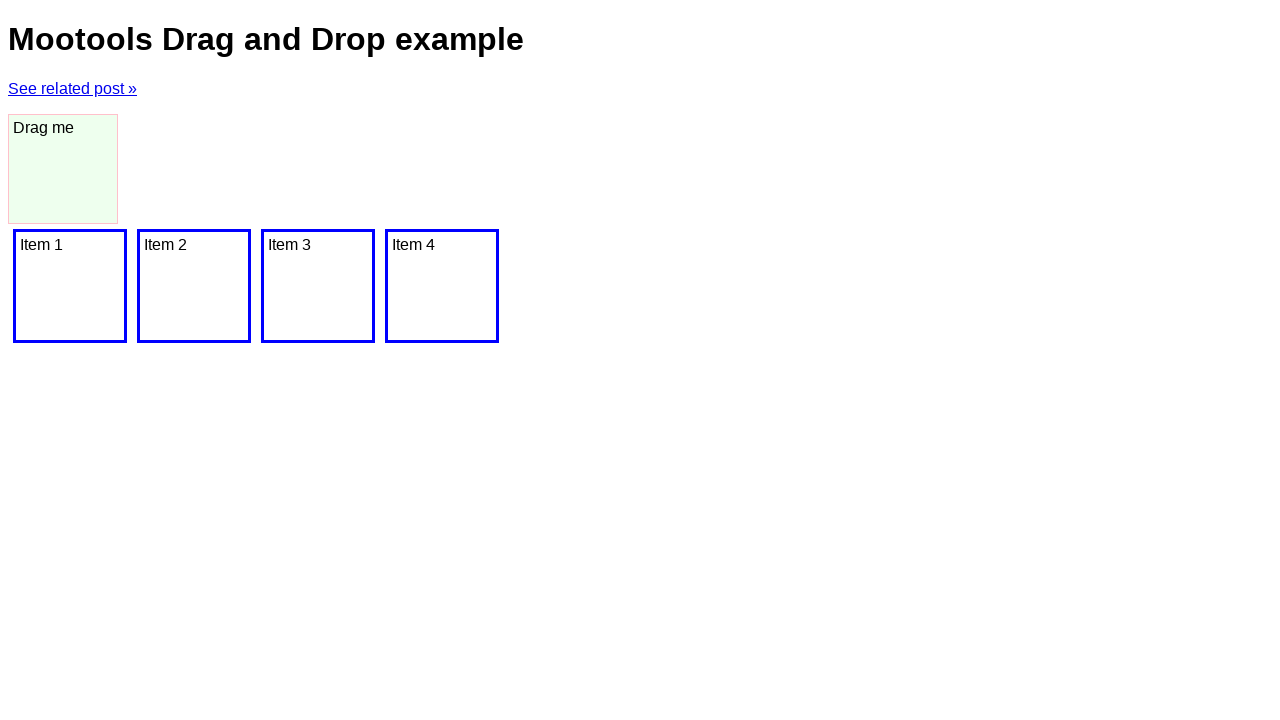

Dragged element to drop target using click-hold and release at (318, 286)
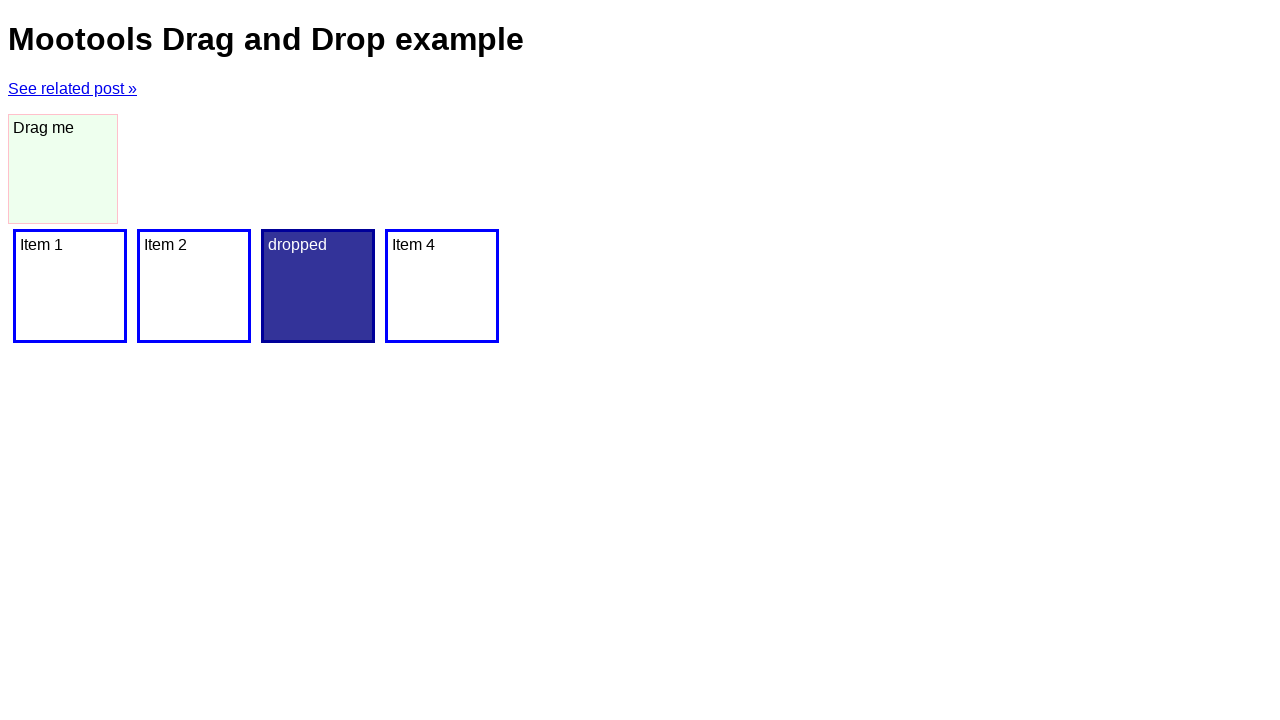

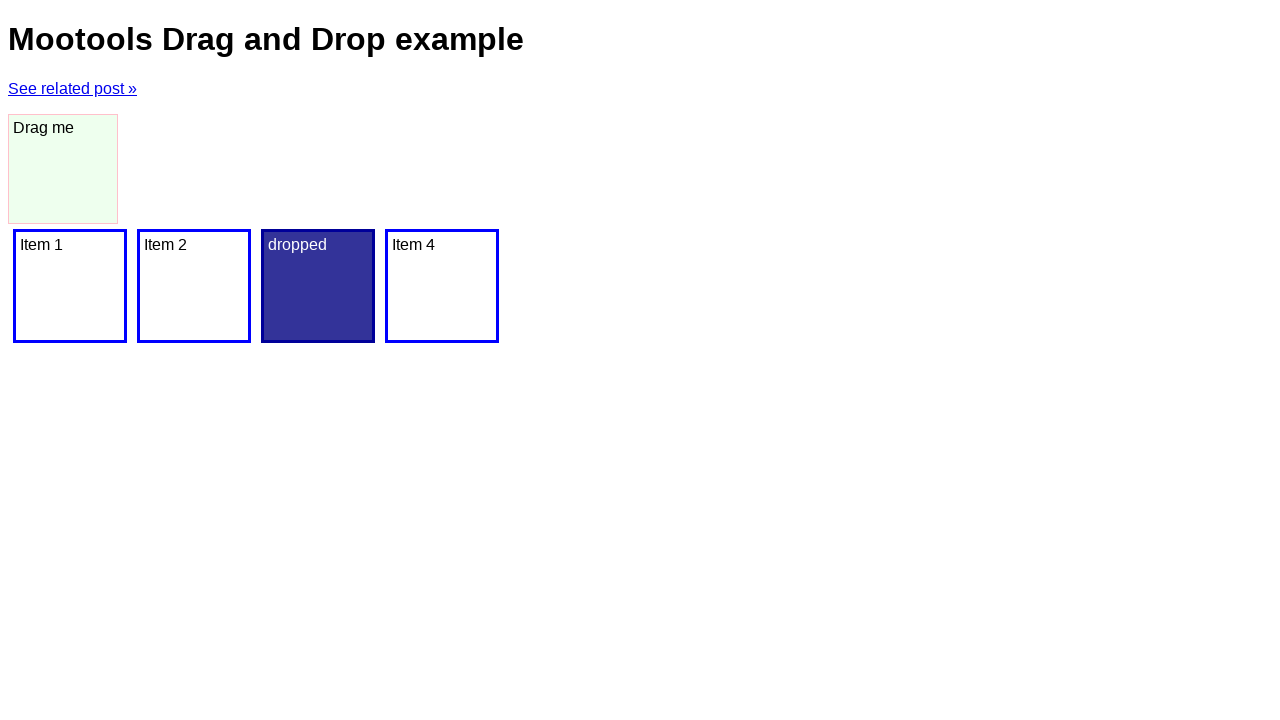